Clicks a button to get coordinates and verifies that geolocation coordinates are displayed on the page.

Starting URL: https://bonigarcia.dev/selenium-webdriver-java/geolocation.html

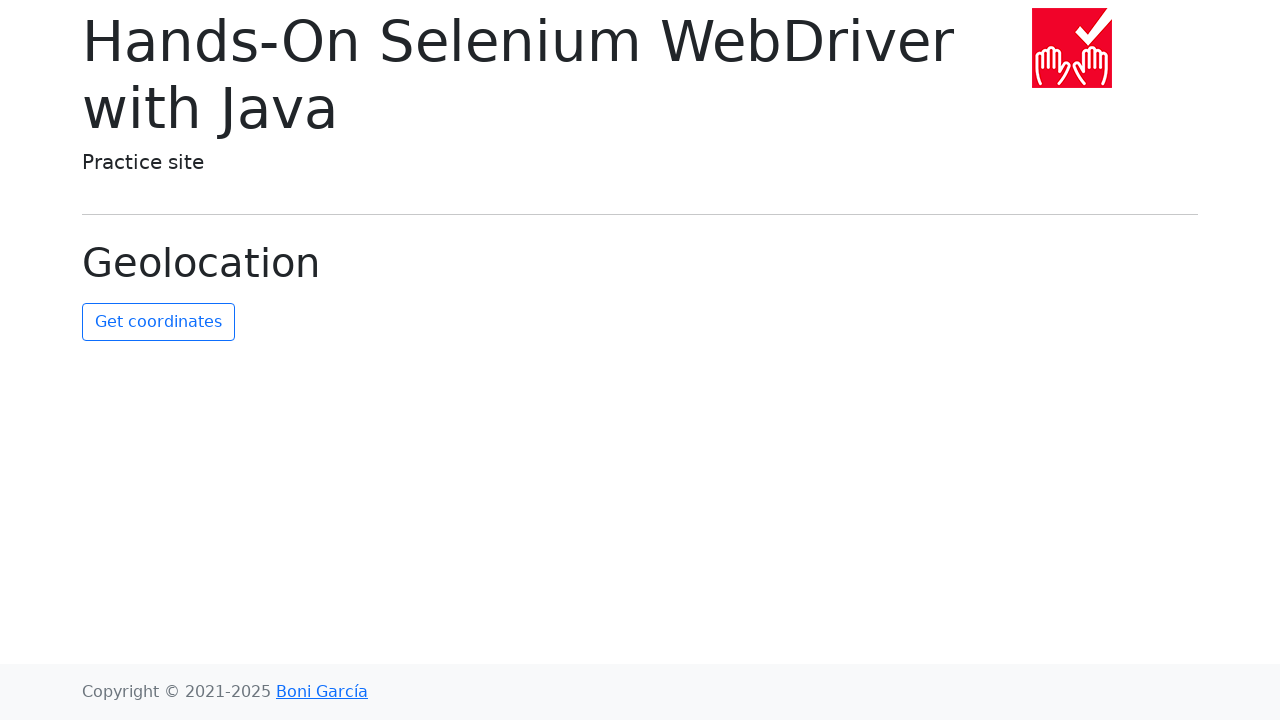

Clicked the 'Get Coordinates' button at (158, 322) on #get-coordinates
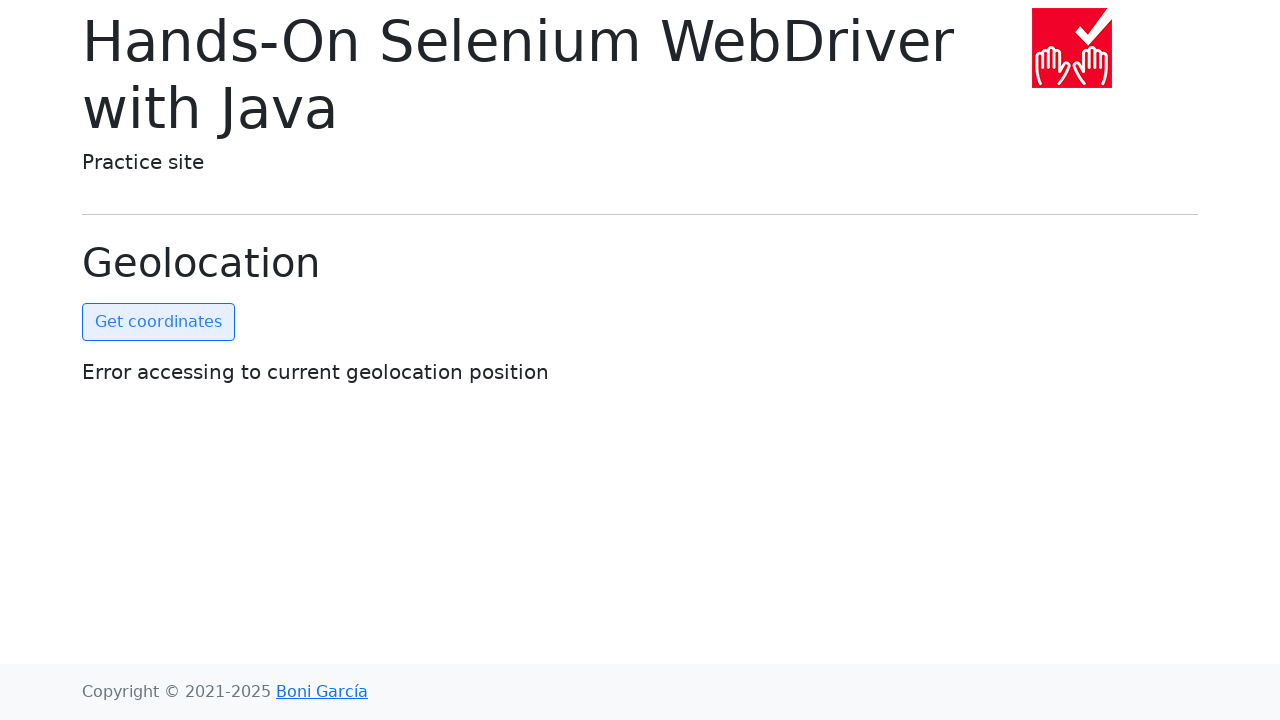

Waited for coordinates element to become visible
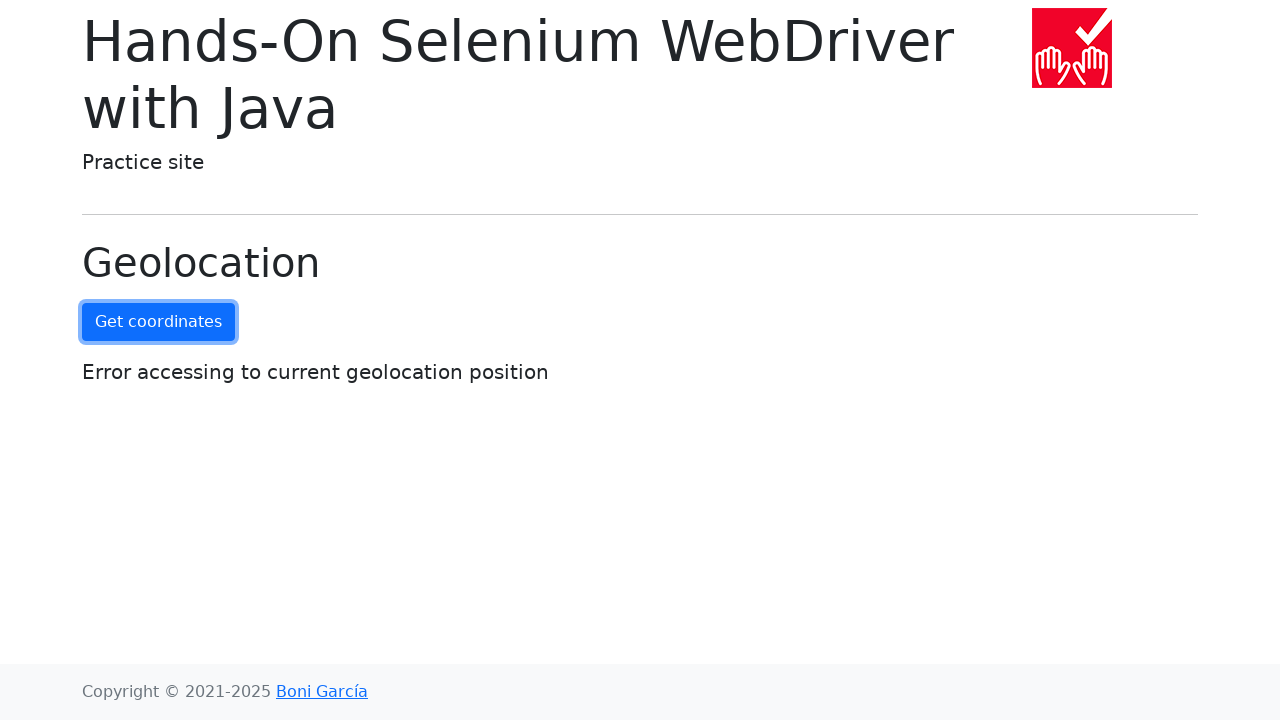

Located the coordinates element
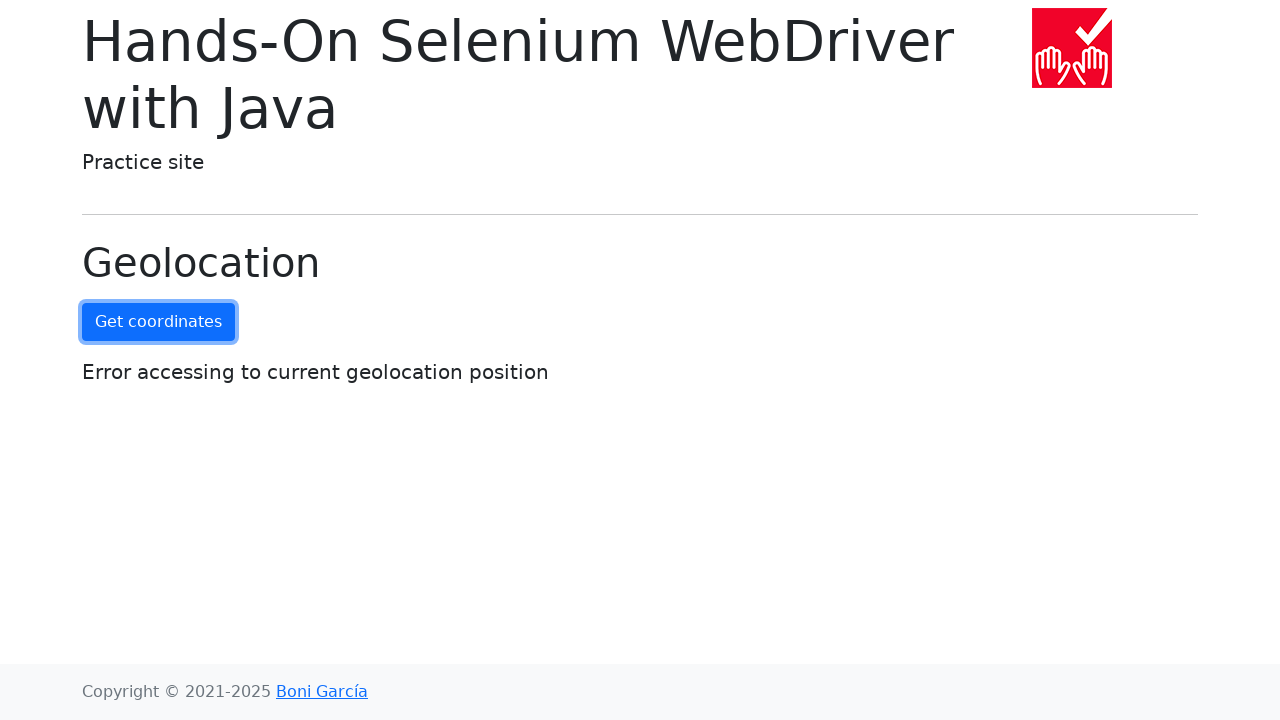

Verified geolocation coordinates are displayed on the page
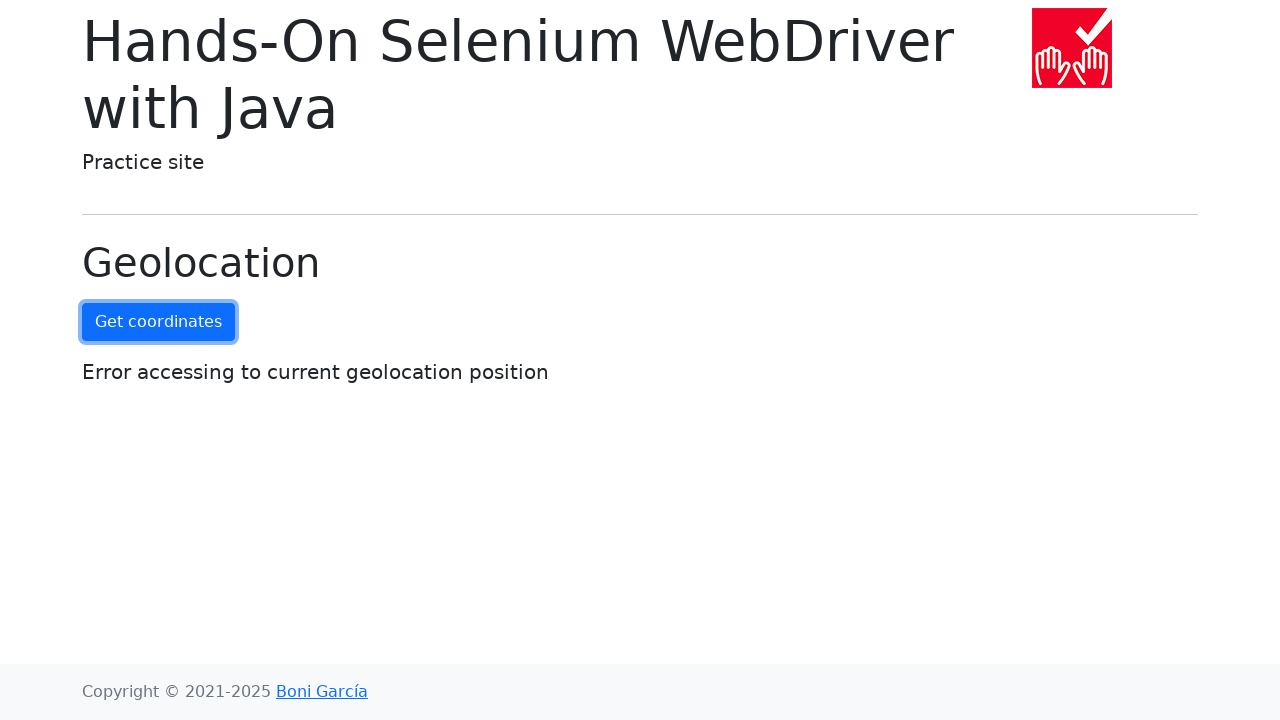

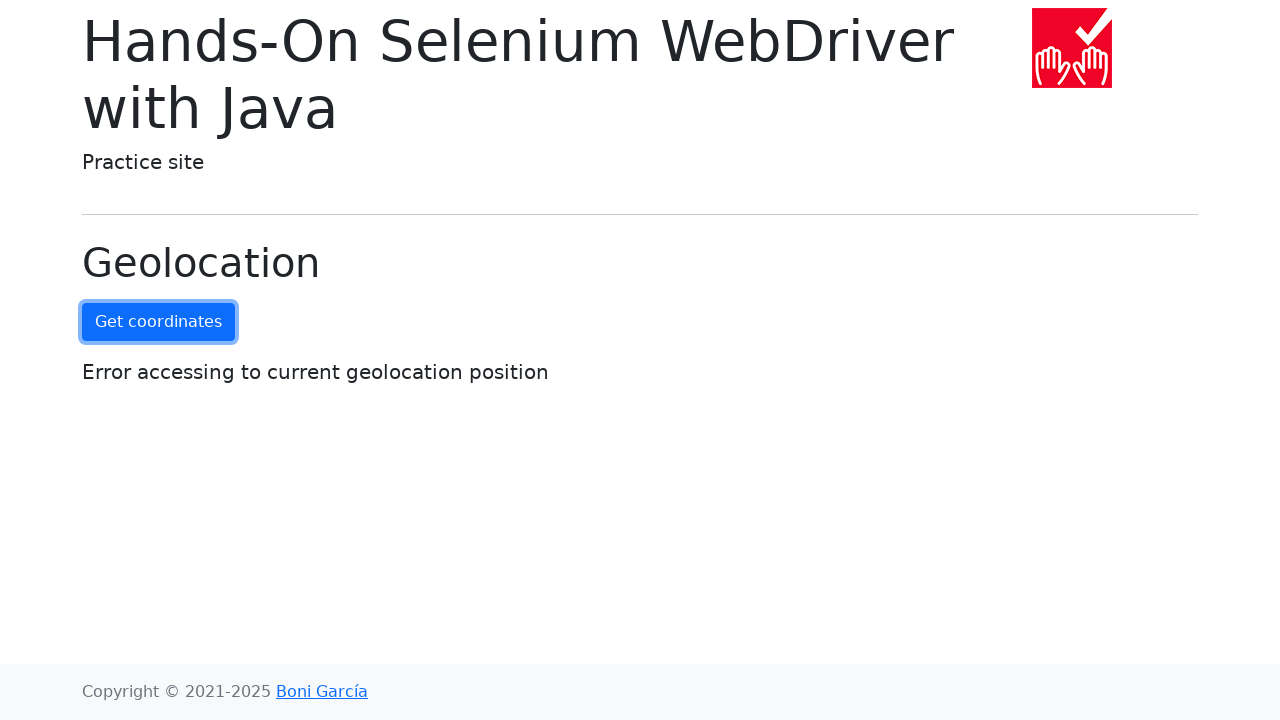